Clicks the adder button three times to add red boxes and counts them after a delay

Starting URL: https://www.selenium.dev/selenium/web/dynamic.html

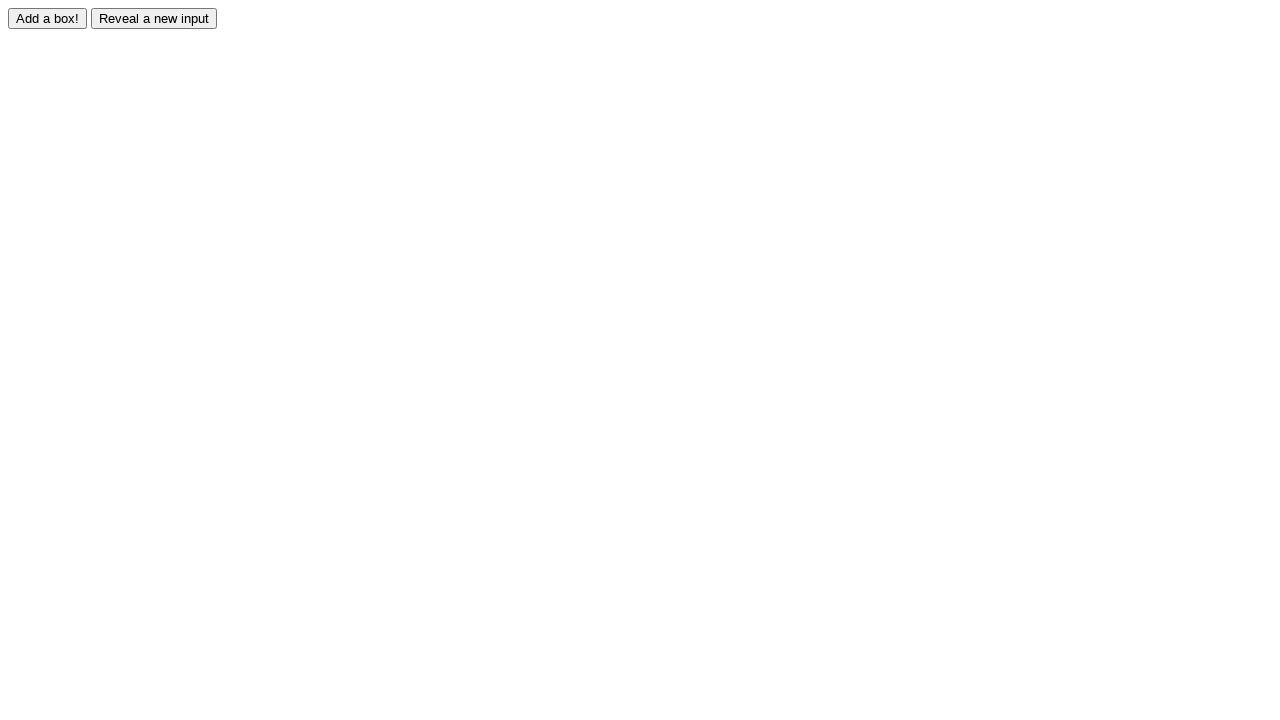

Navigated to dynamic.html test page
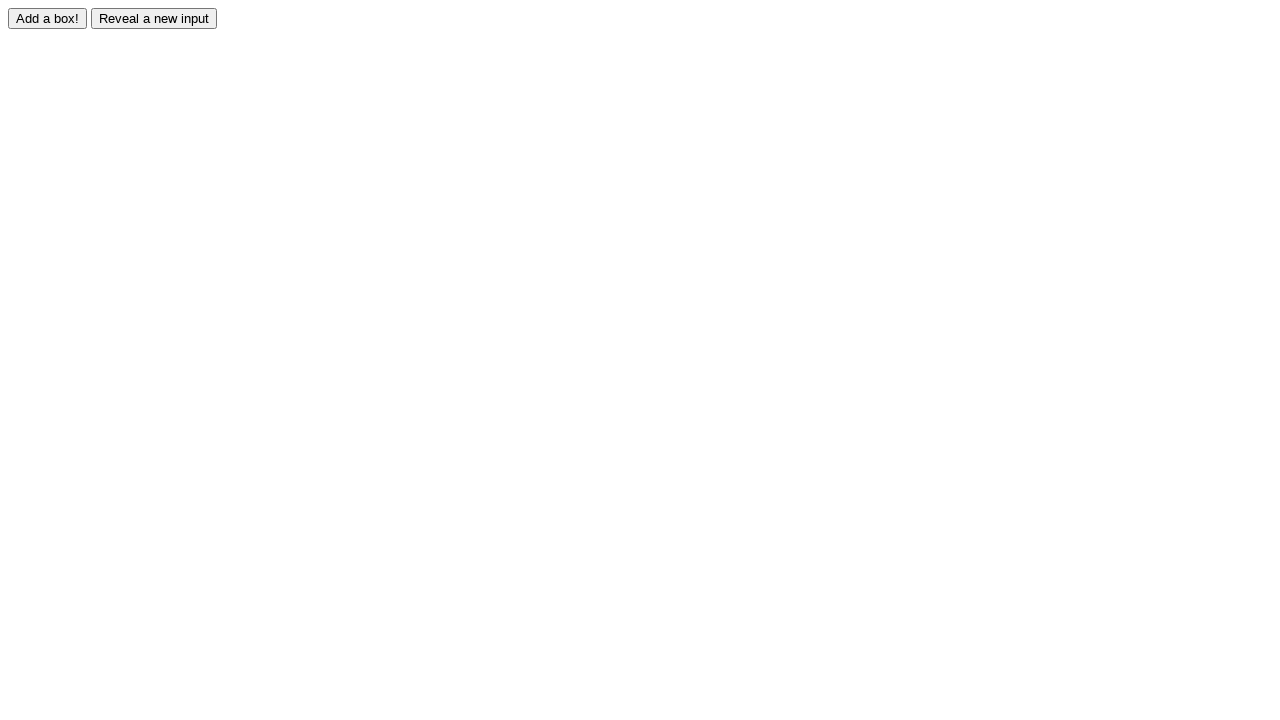

Clicked adder button (1st time) at (48, 18) on #adder
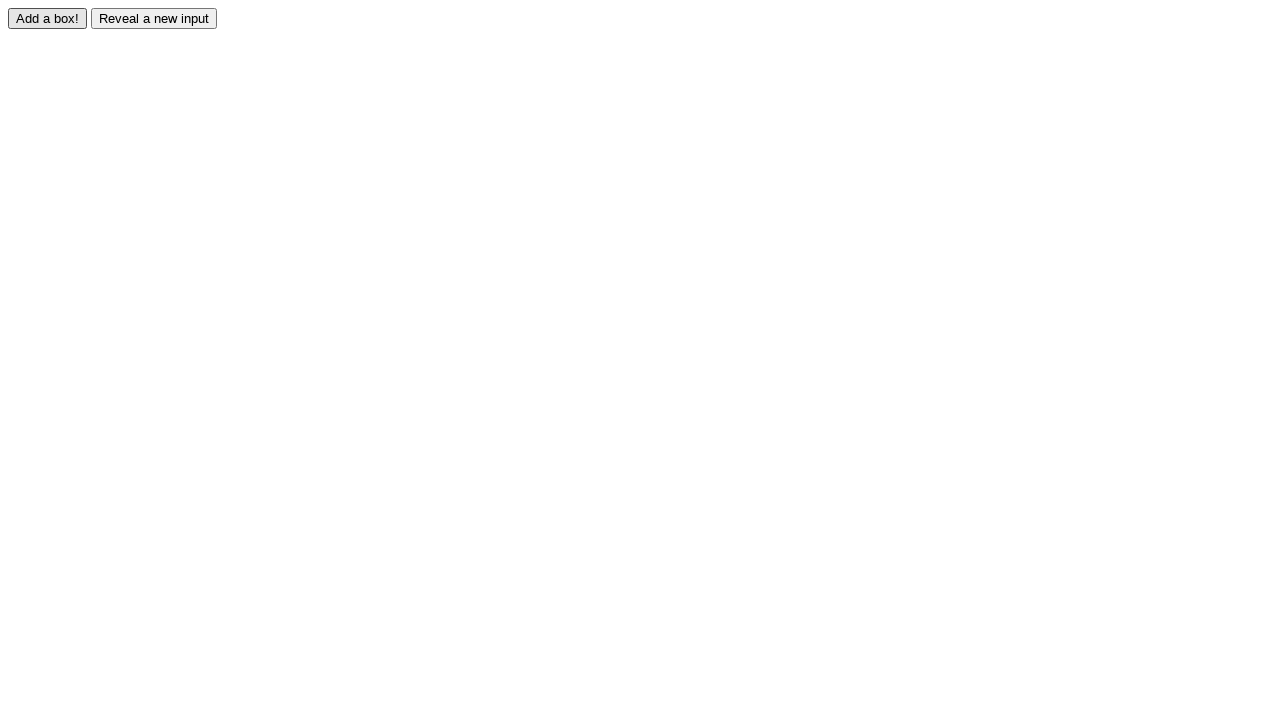

Clicked adder button (2nd time) at (48, 18) on #adder
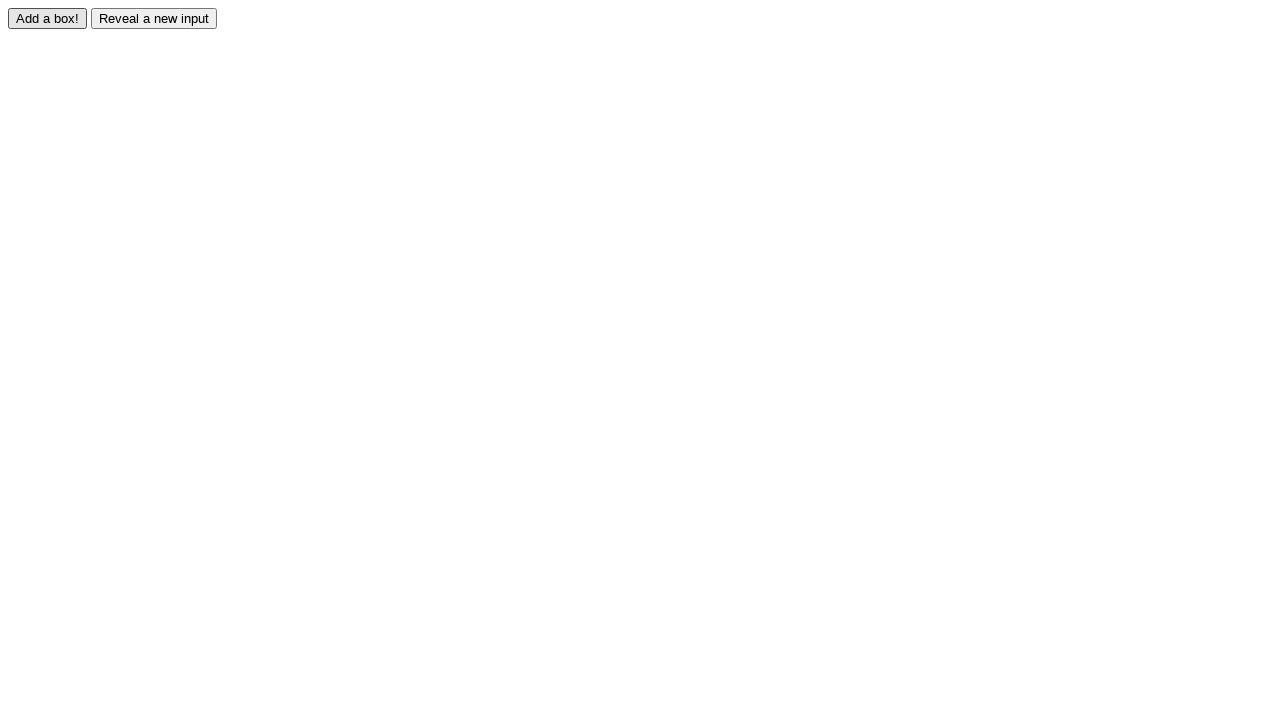

Clicked adder button (3rd time) at (48, 18) on #adder
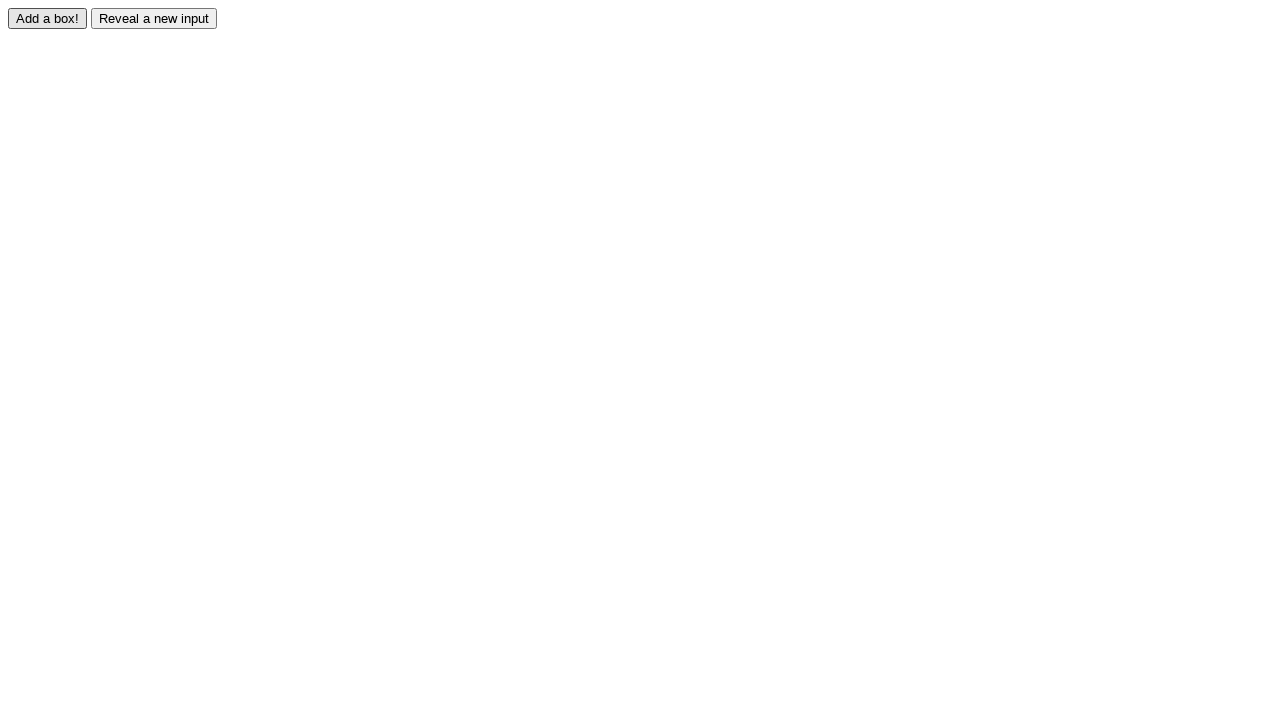

Waited 1000ms for red boxes to appear
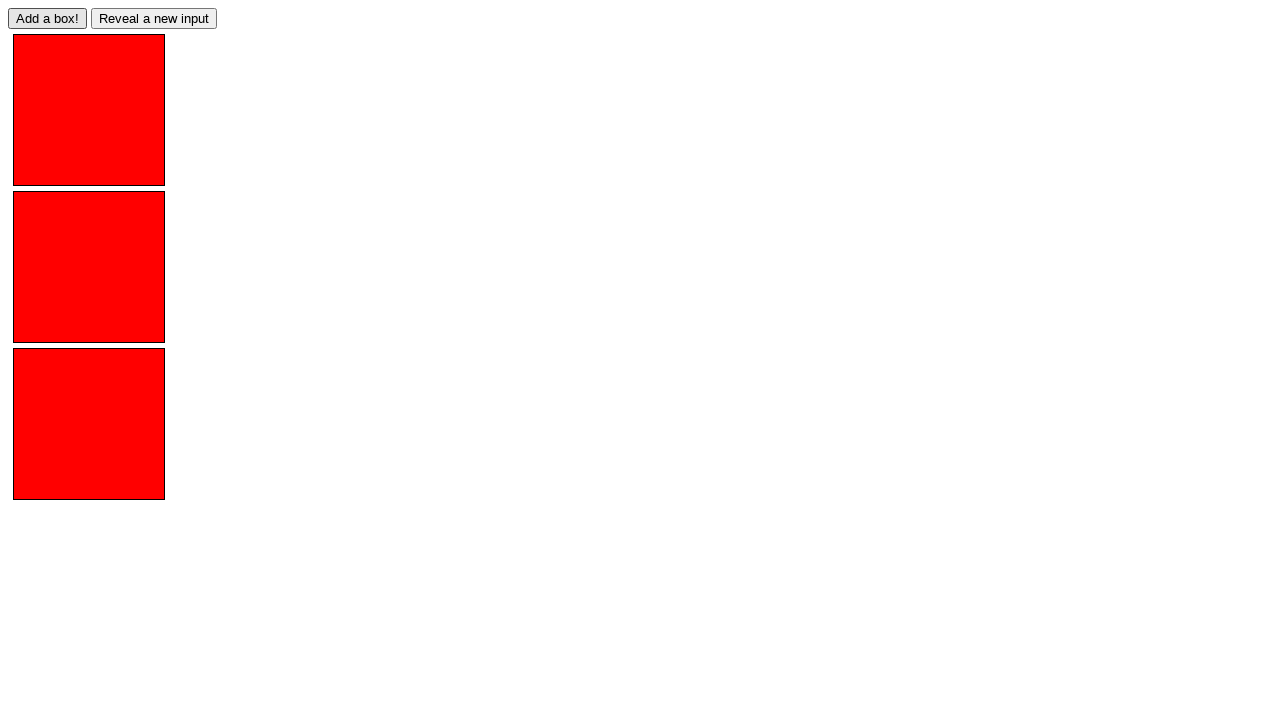

Located all red boxes on page (found 3)
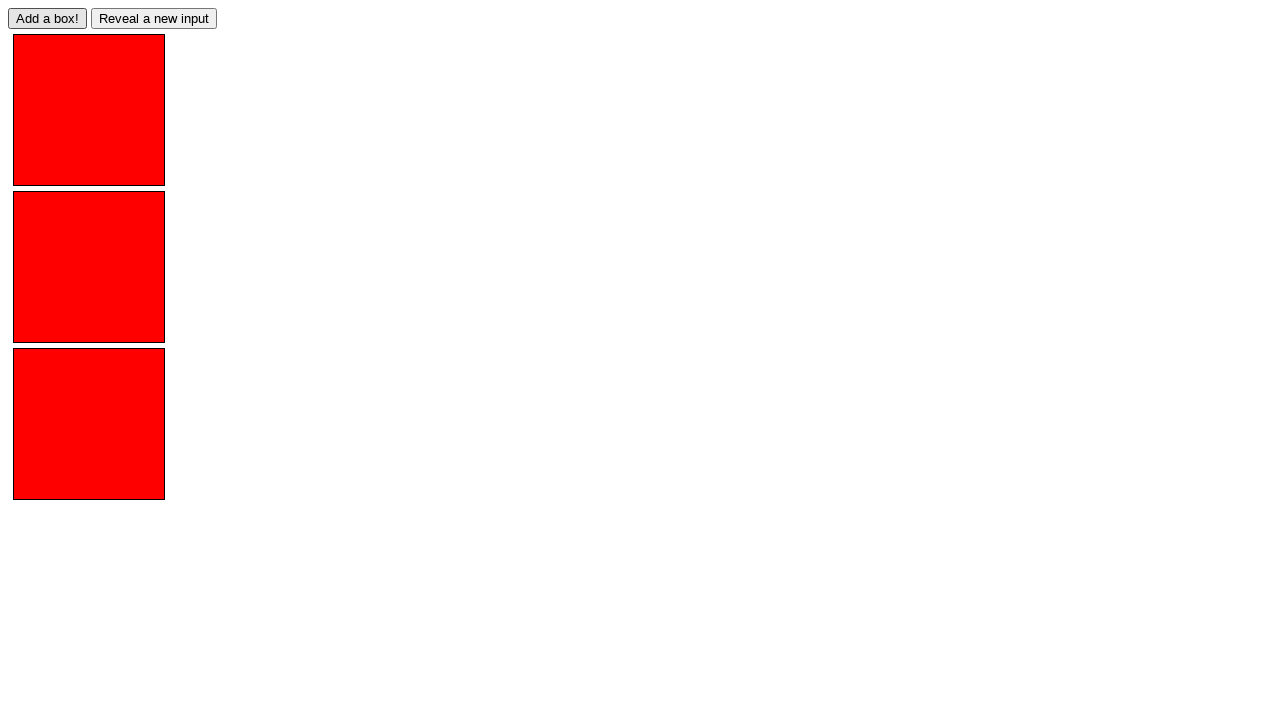

Assertion passed: 3 red boxes found as expected
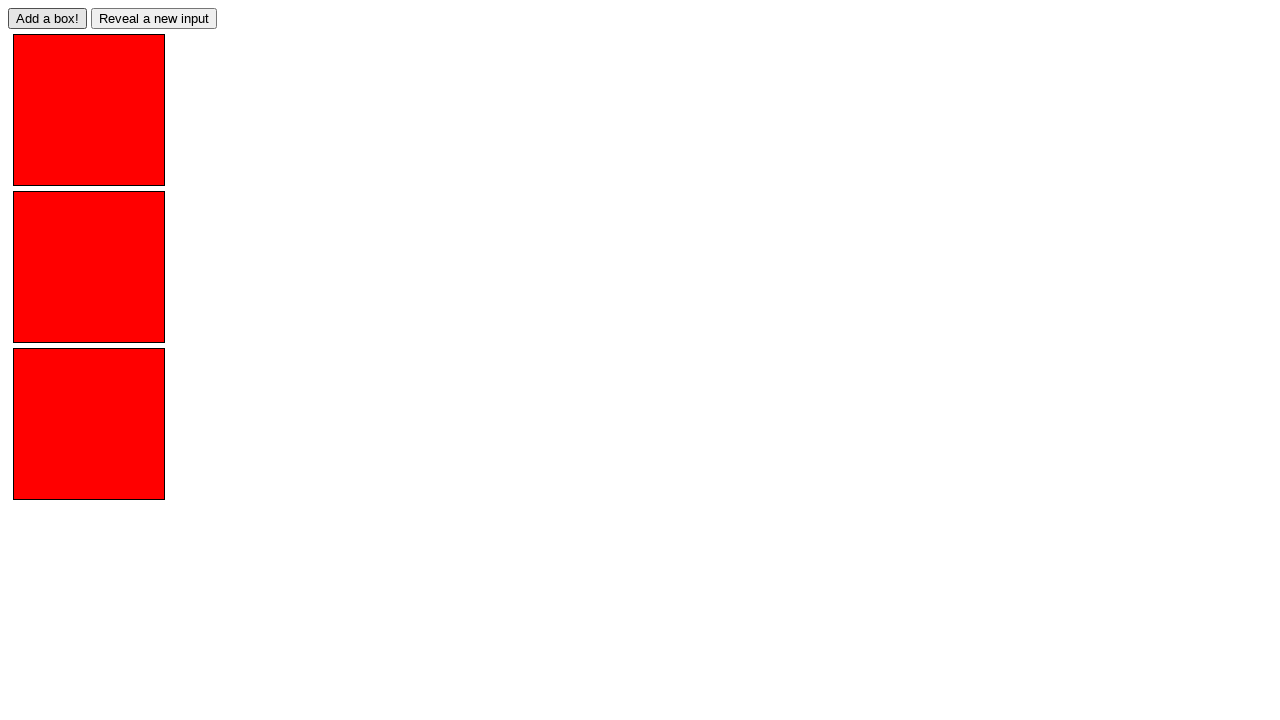

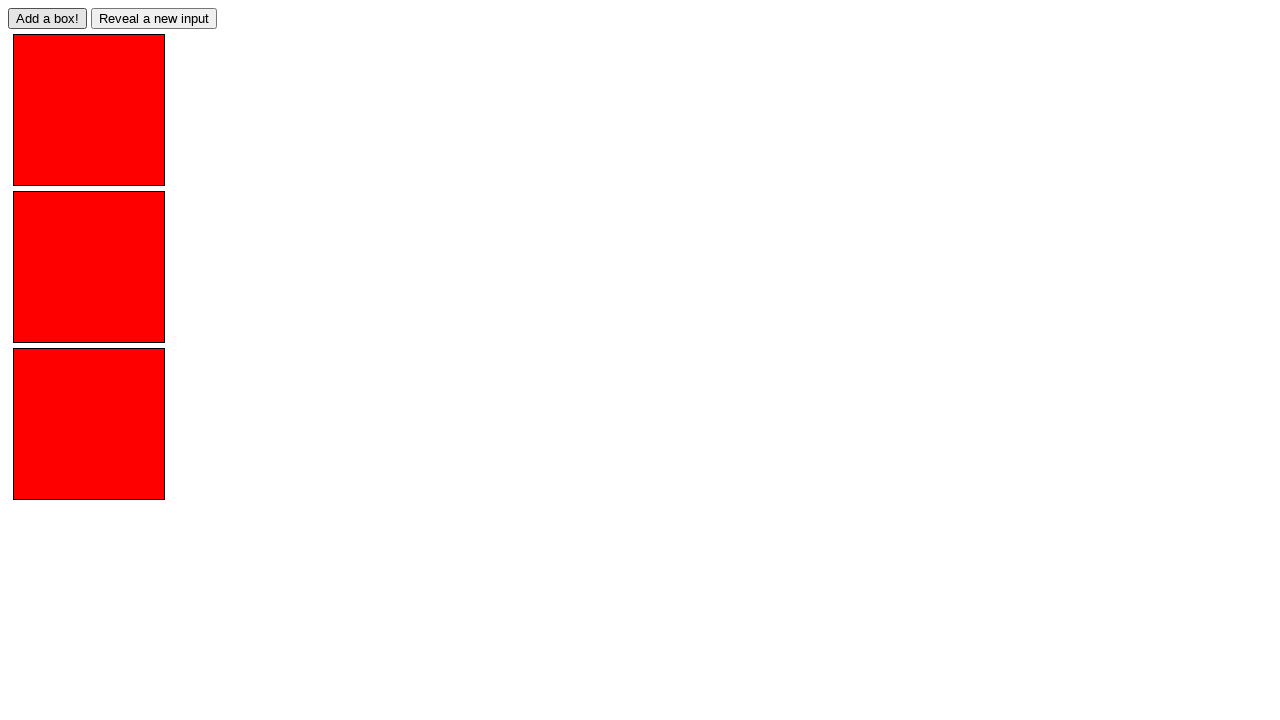